Tests a table's sum calculation by scrolling to a fixed header table, extracting values from the fourth column, and verifying the sum matches the displayed total

Starting URL: https://rahulshettyacademy.com/AutomationPractice/

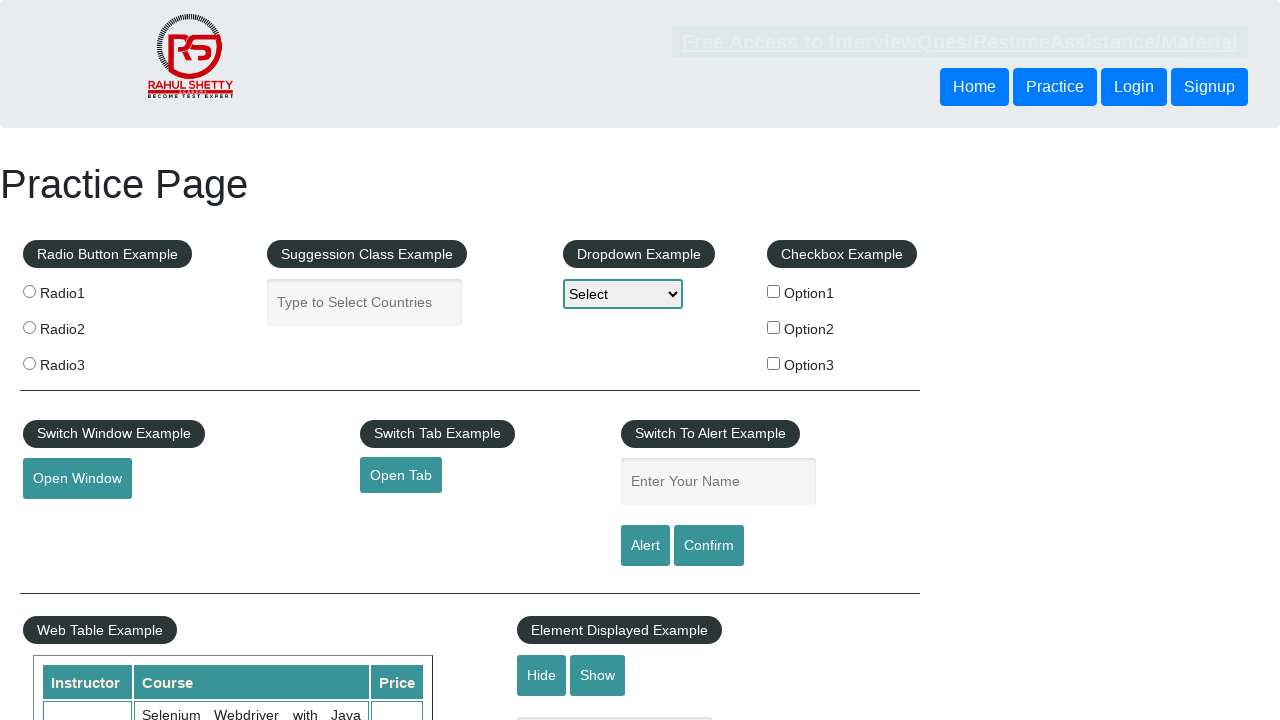

Scrolled down page by 500 pixels
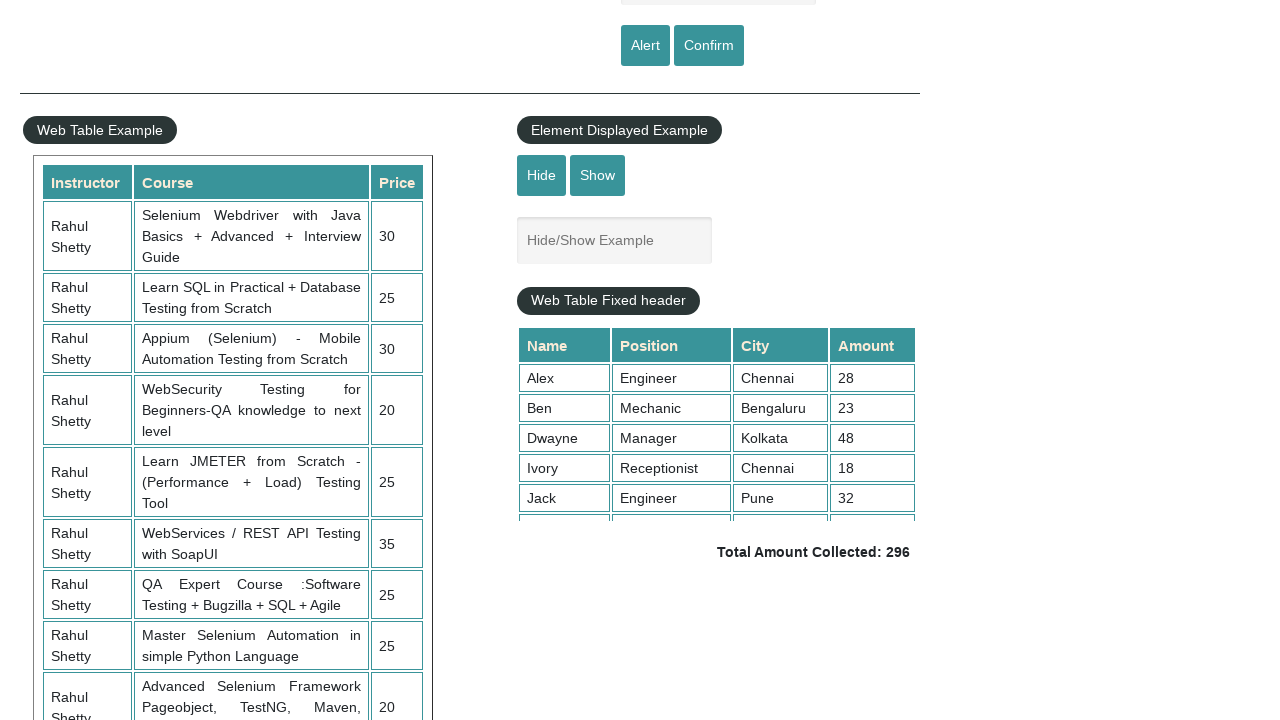

Waited 3 seconds for scroll to complete
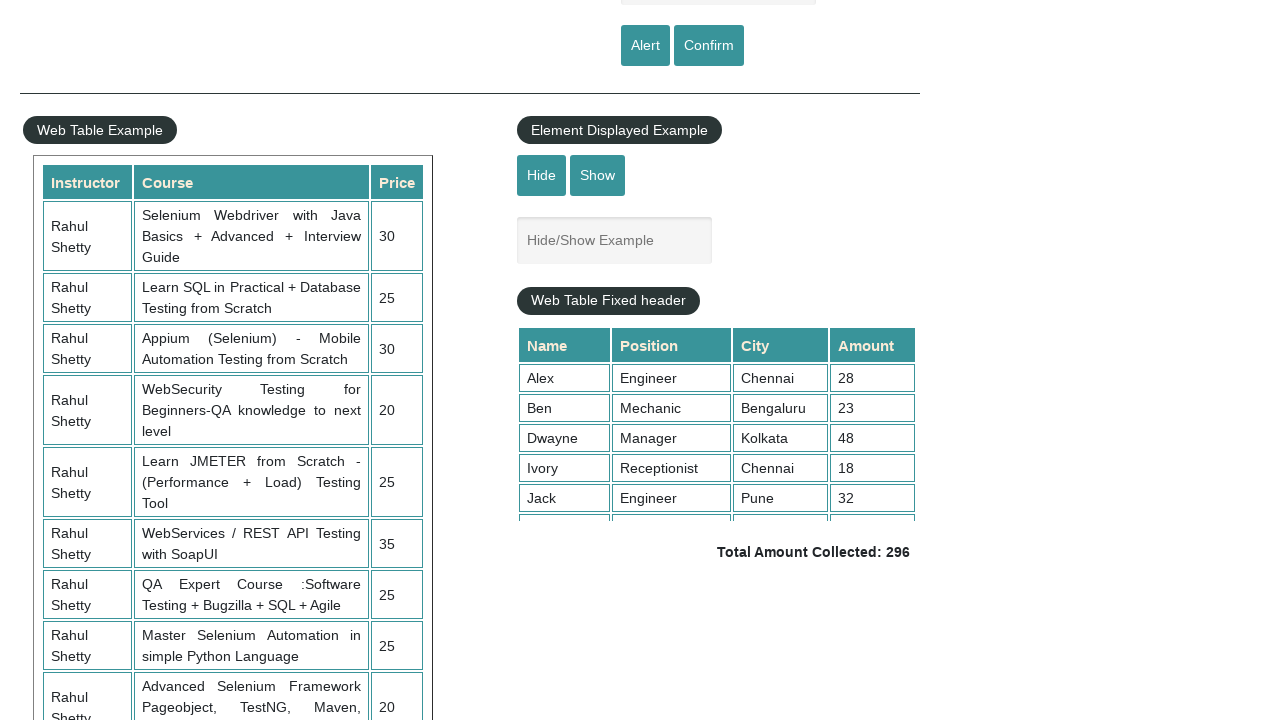

Scrolled within fixed header table to top=5000
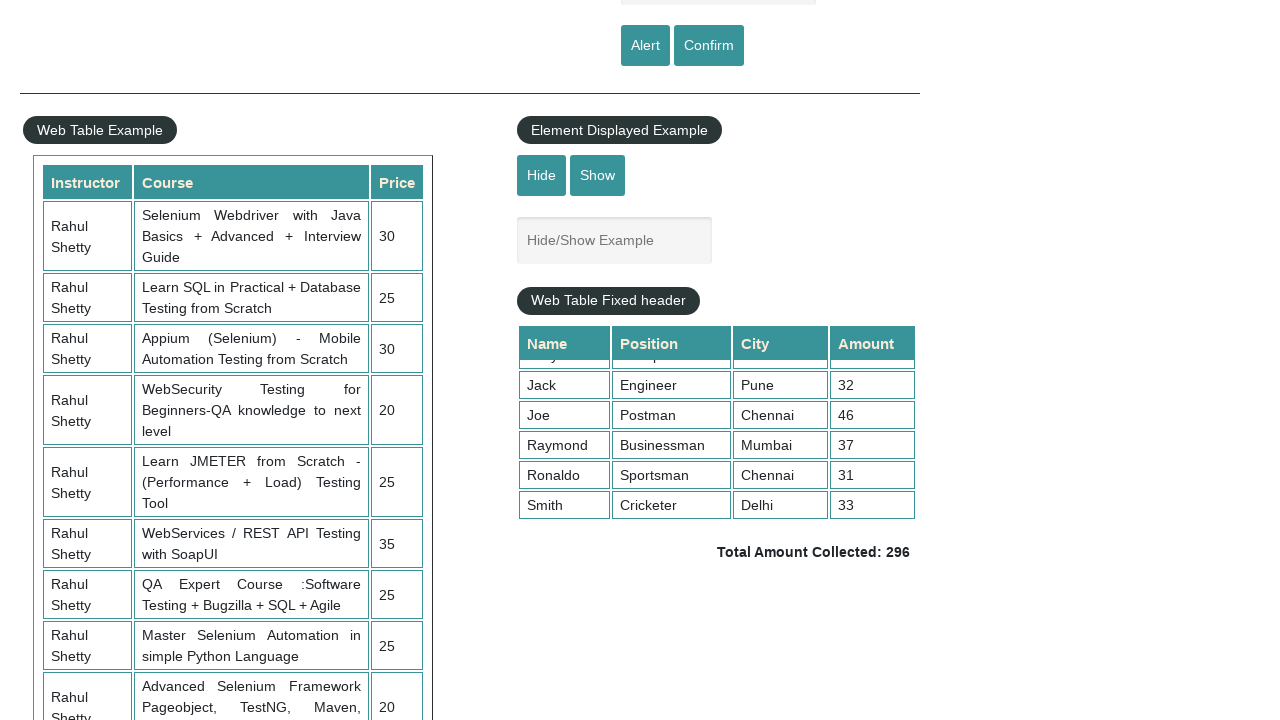

Extracted 9 values from 4th column of table
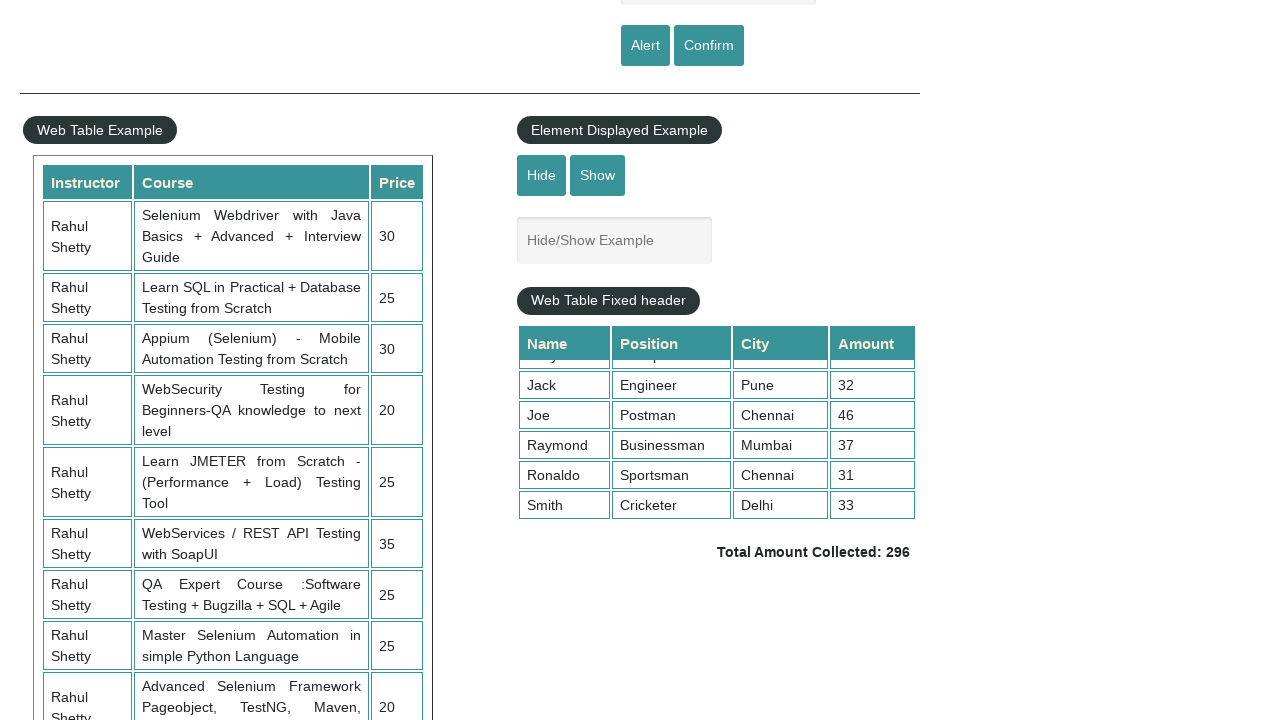

Calculated sum of 4th column values: 296
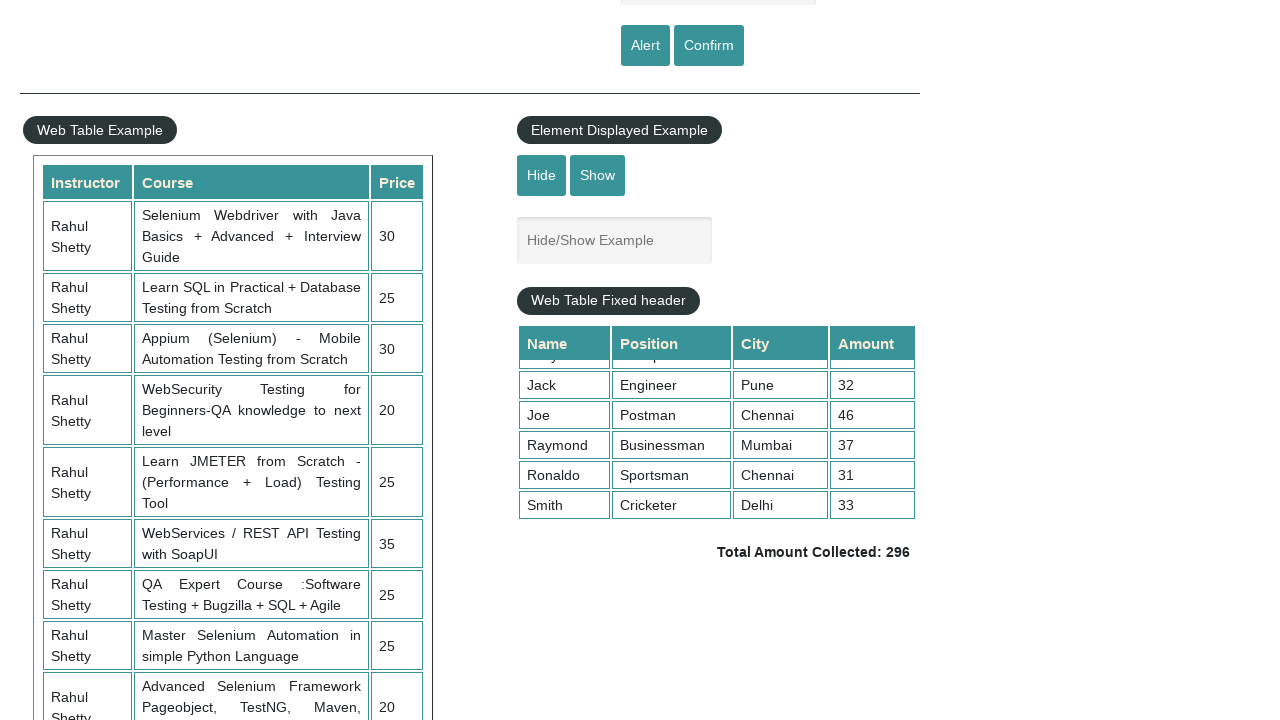

Retrieved displayed total text:  Total Amount Collected: 296 
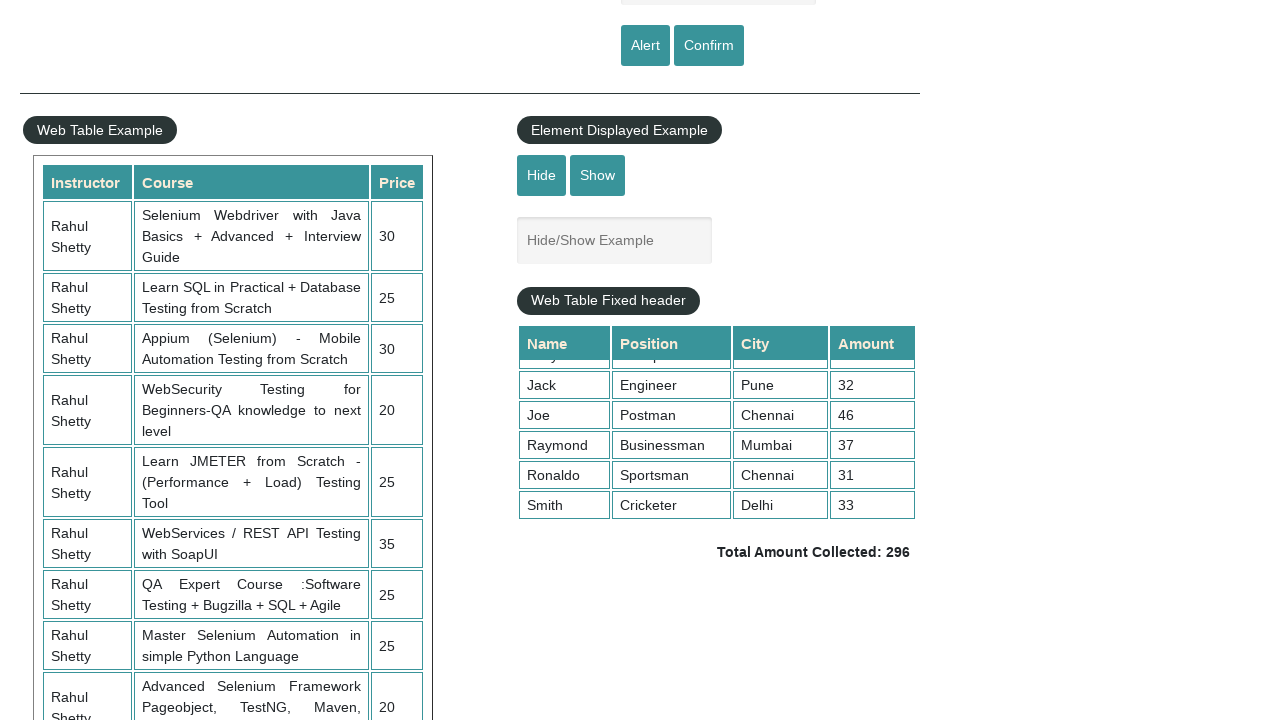

Parsed displayed total value: 296
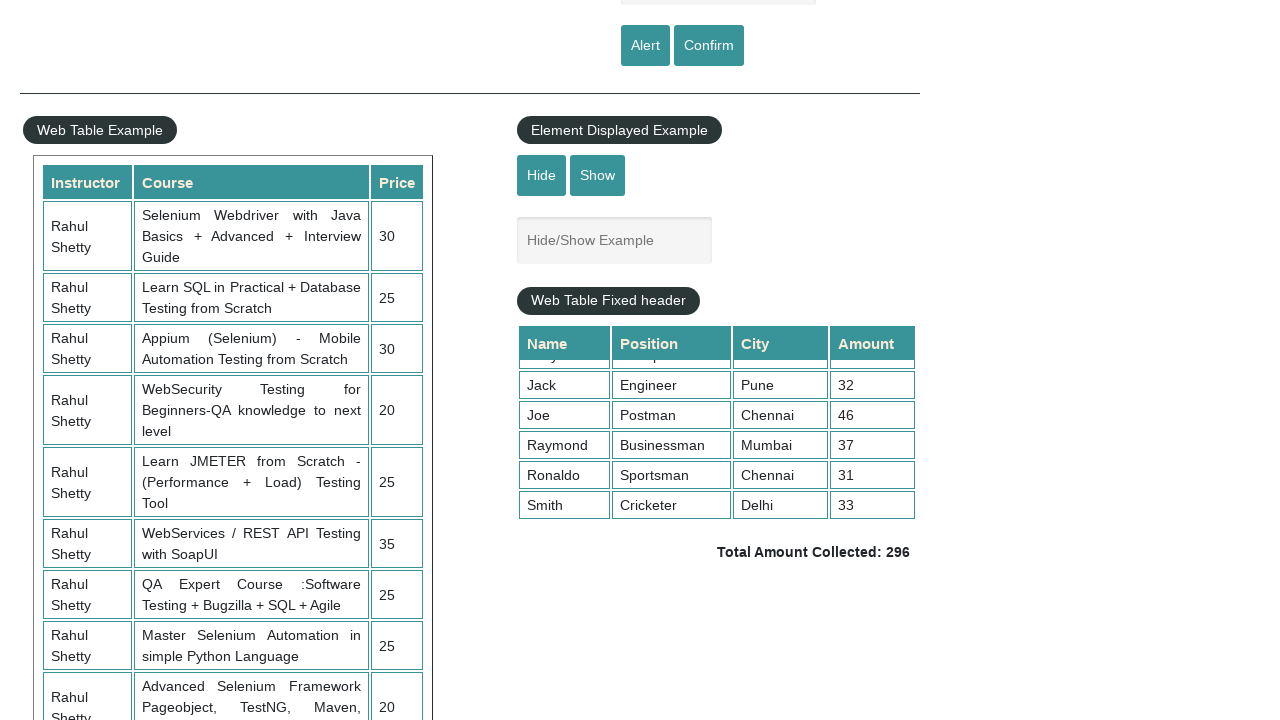

Verified calculated sum (296) matches displayed total (296)
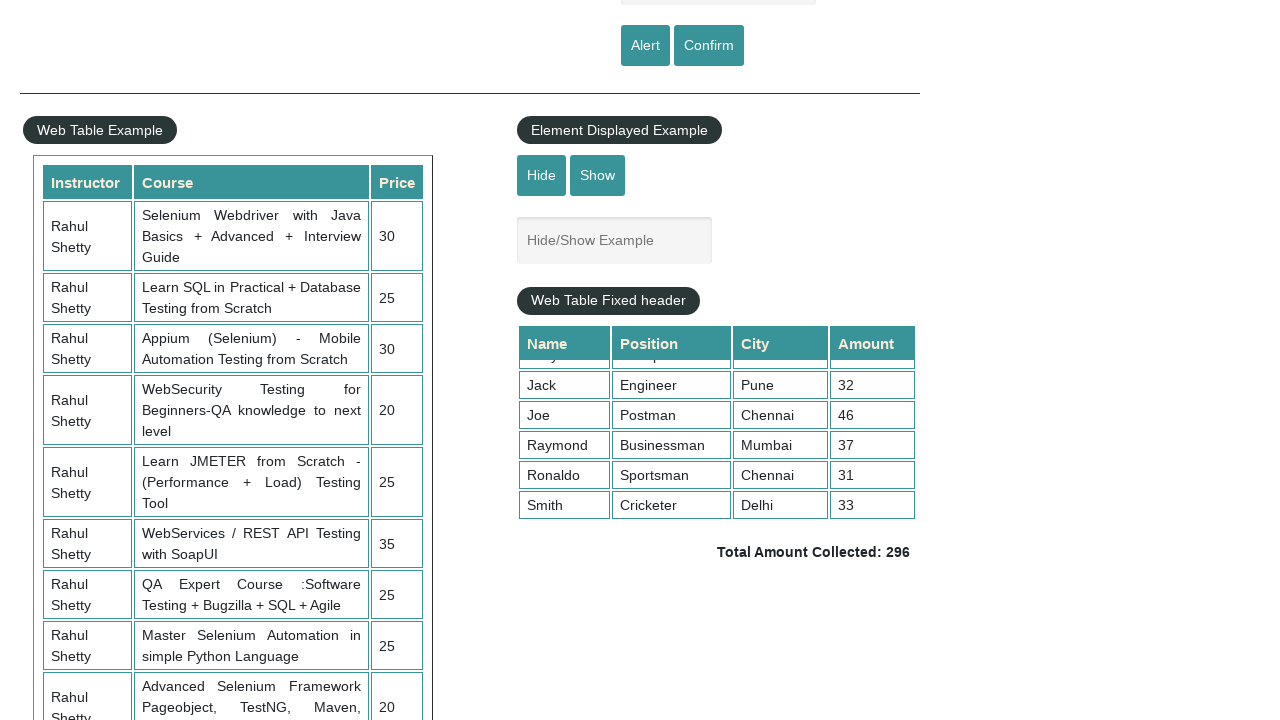

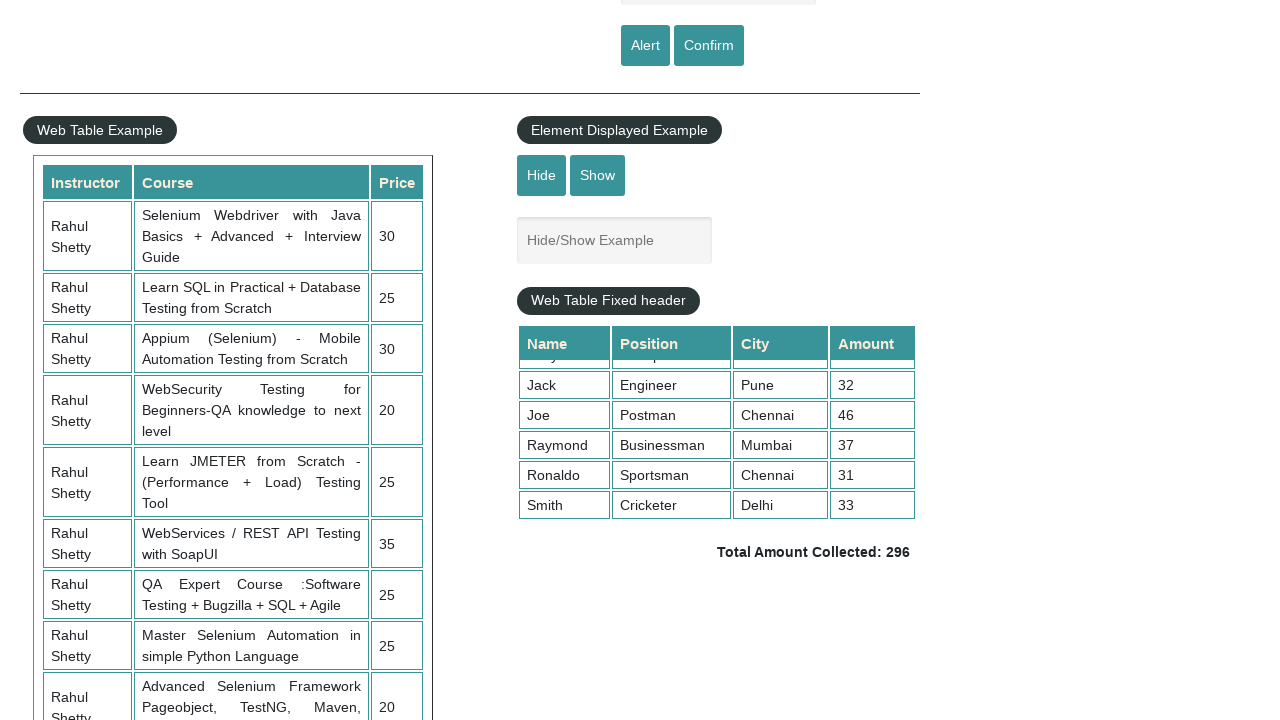